Tests checkbox functionality on the Heroku test site by navigating to the Checkboxes page, verifying the page header, and clicking on the checkbox elements.

Starting URL: https://the-internet.herokuapp.com/

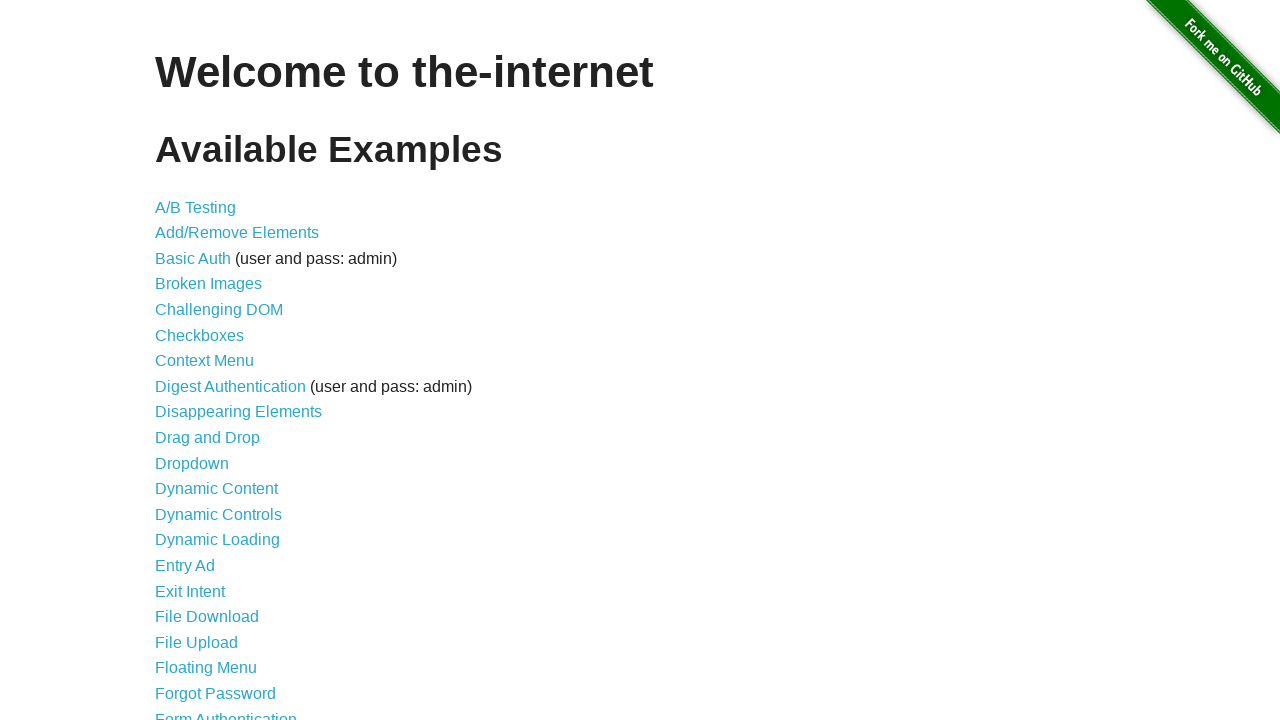

Clicked on 'Checkboxes' link to navigate to the checkboxes page at (200, 335) on text=Checkboxes
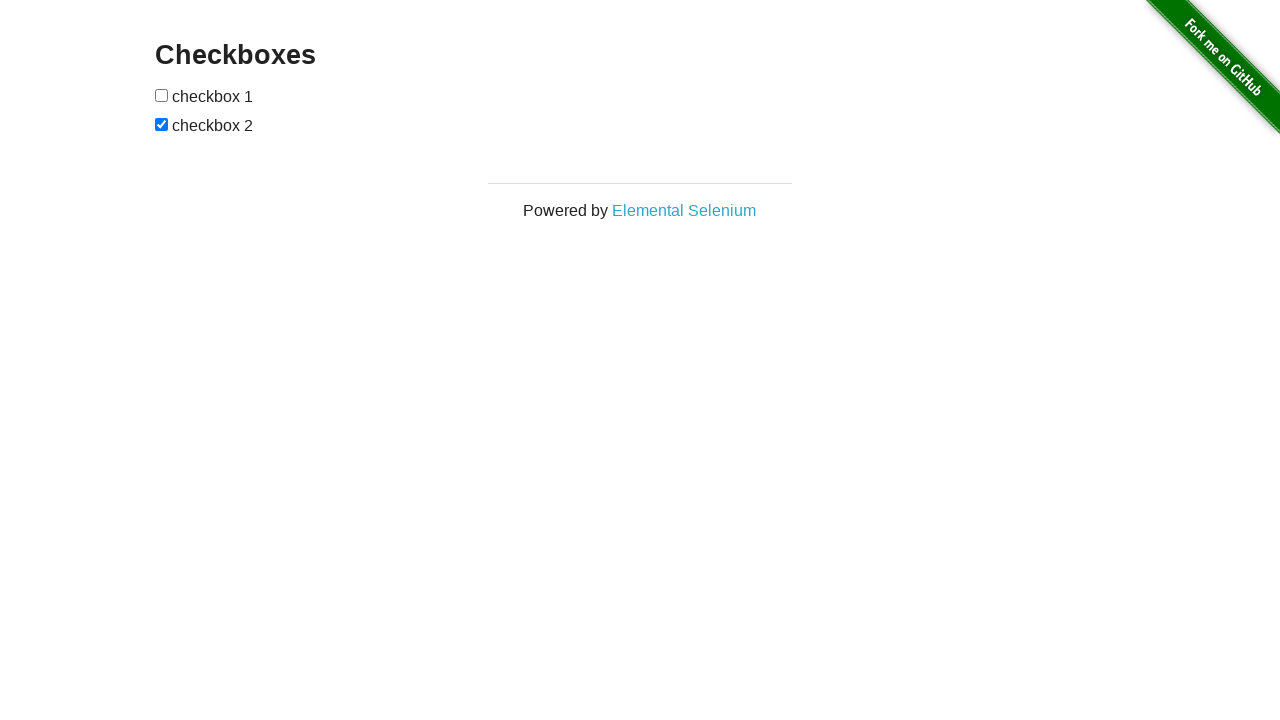

Page header loaded and ready
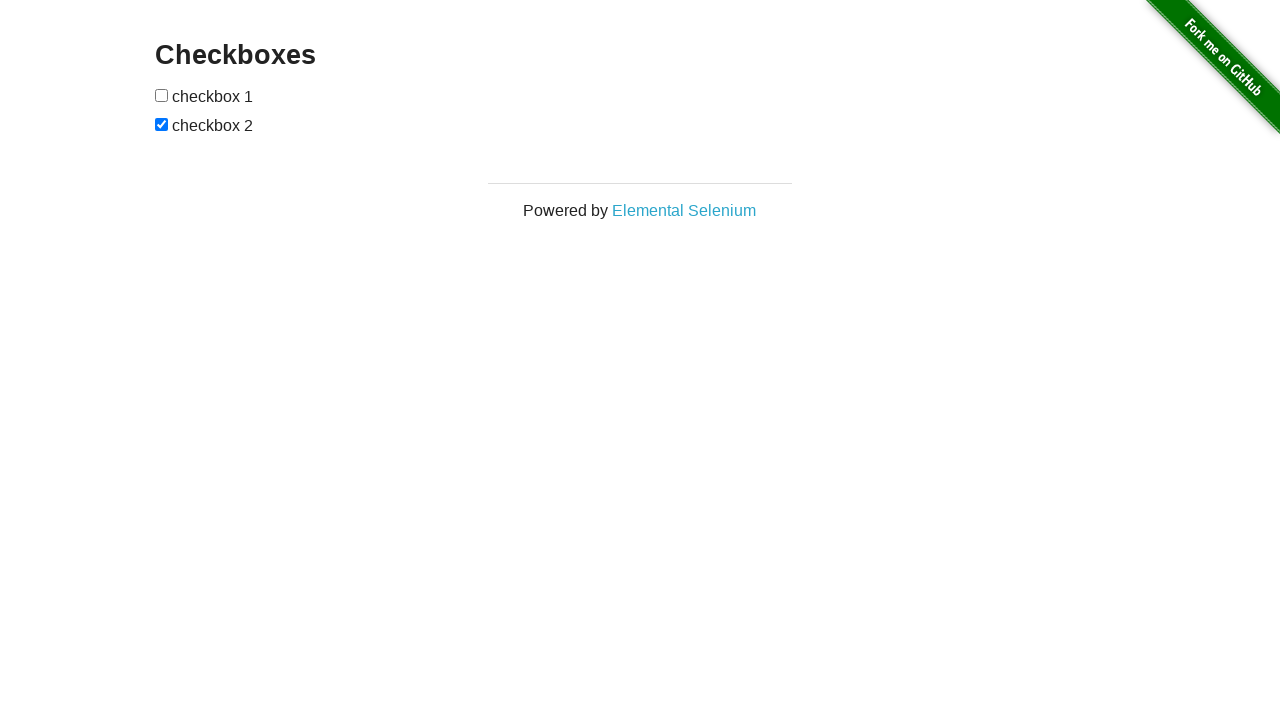

Verified page header contains 'Checkboxes' text
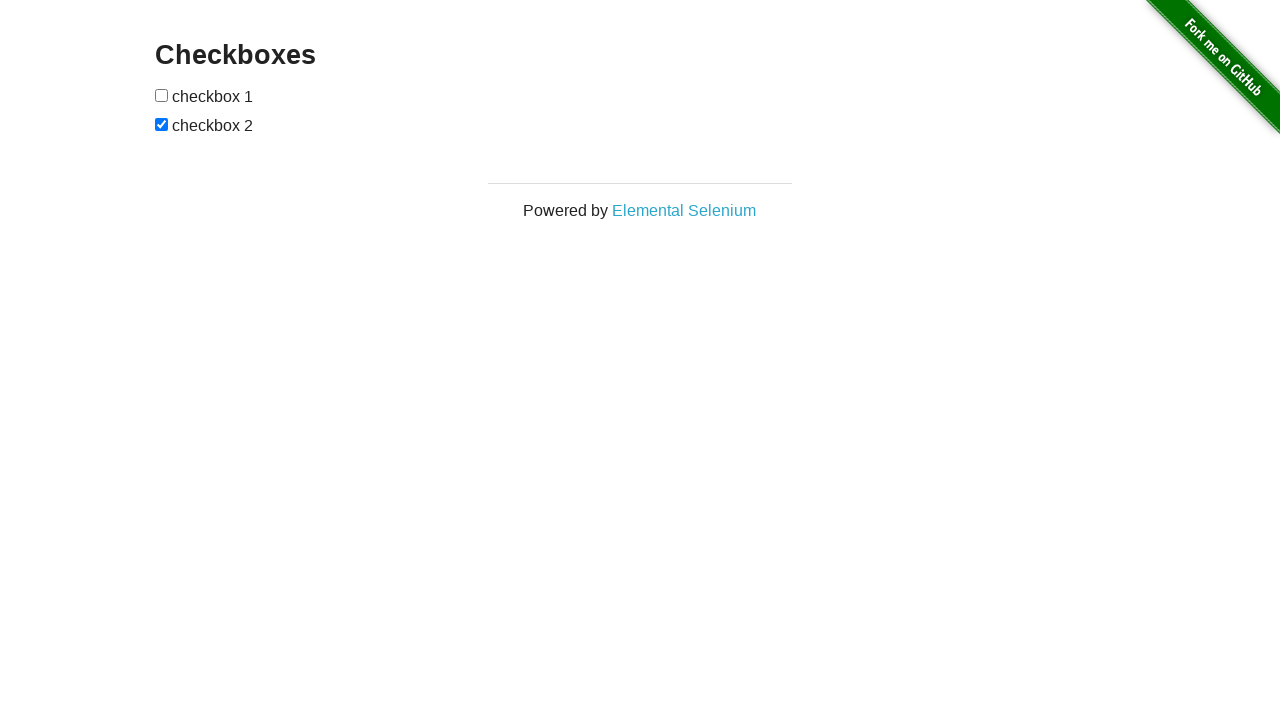

Located 2 checkboxes on the page
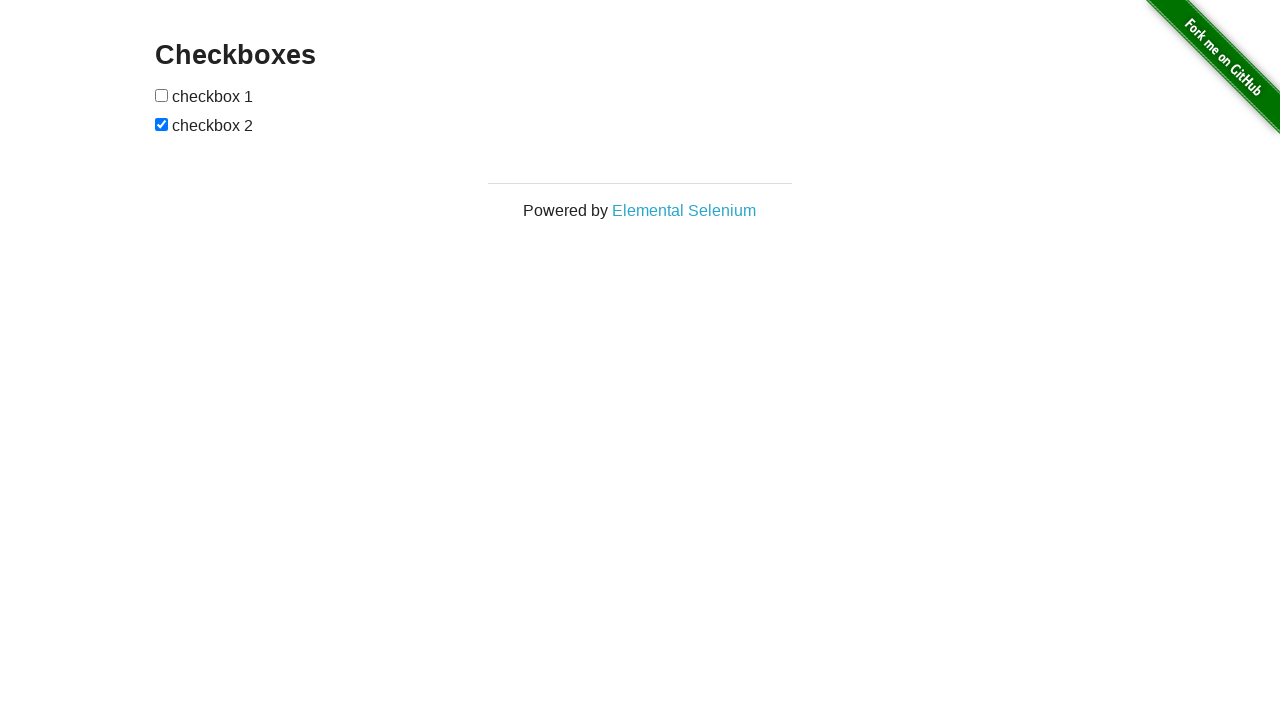

Clicked checkbox 1 of 2 at (162, 95) on #checkboxes input[type='checkbox'] >> nth=0
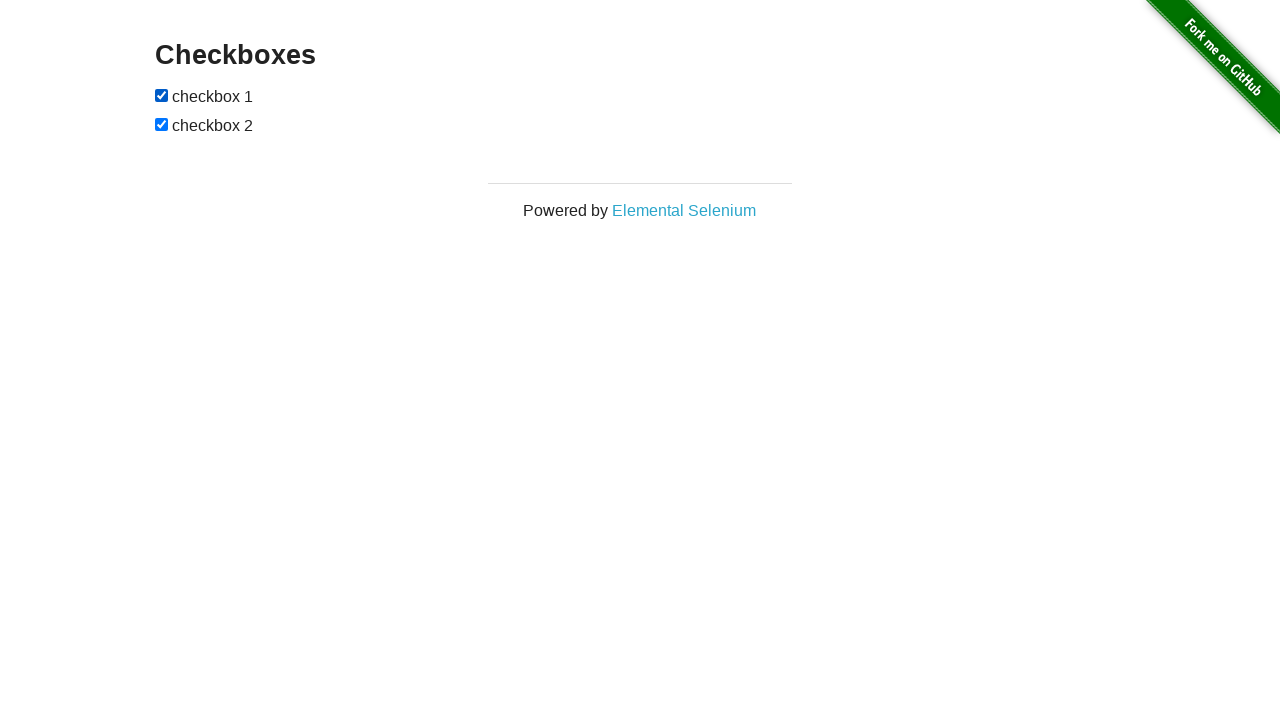

Clicked checkbox 2 of 2 at (162, 124) on #checkboxes input[type='checkbox'] >> nth=1
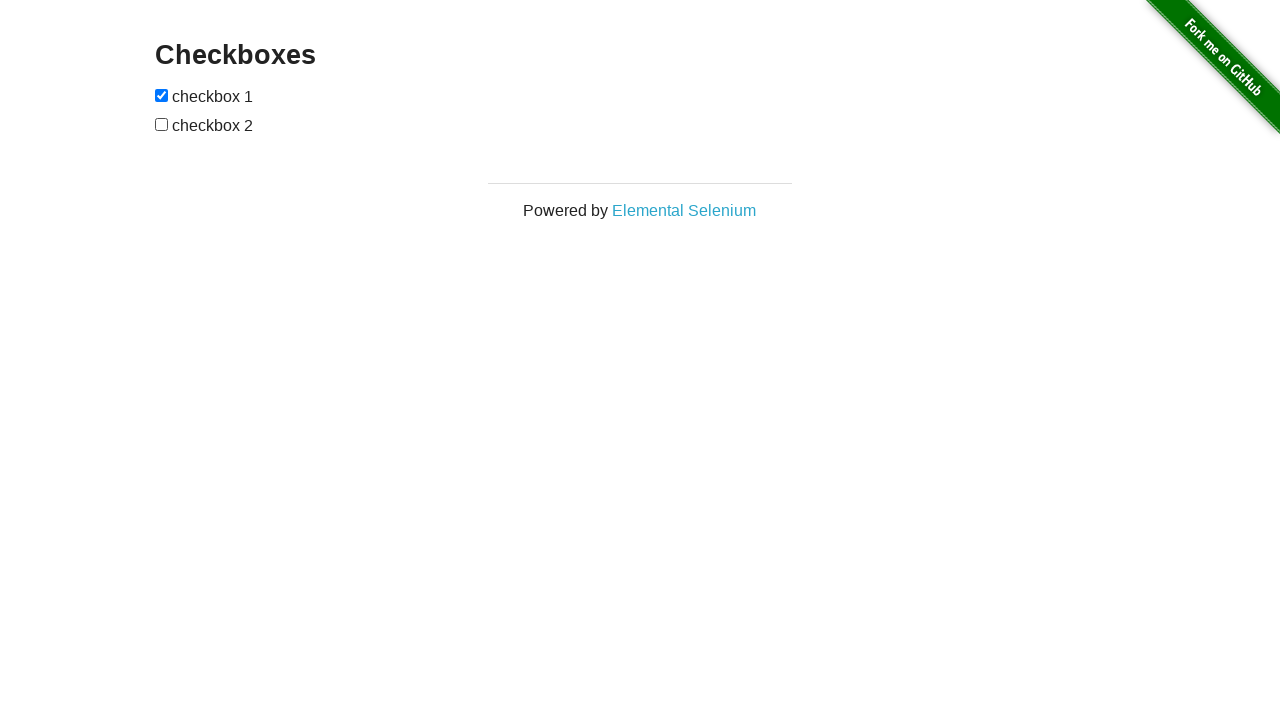

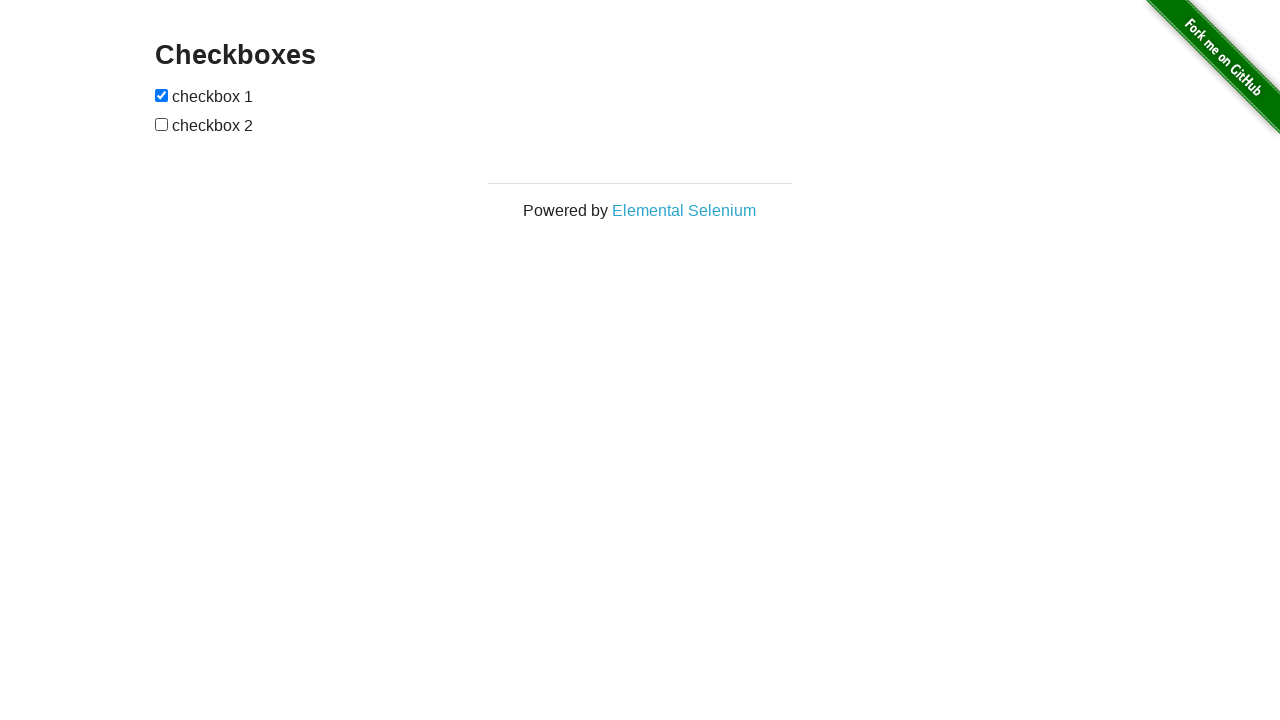